Tests checkbox functionality by clicking a checkbox and verifying it becomes checked.

Starting URL: https://www.selenium.dev/selenium/web/web-form.html

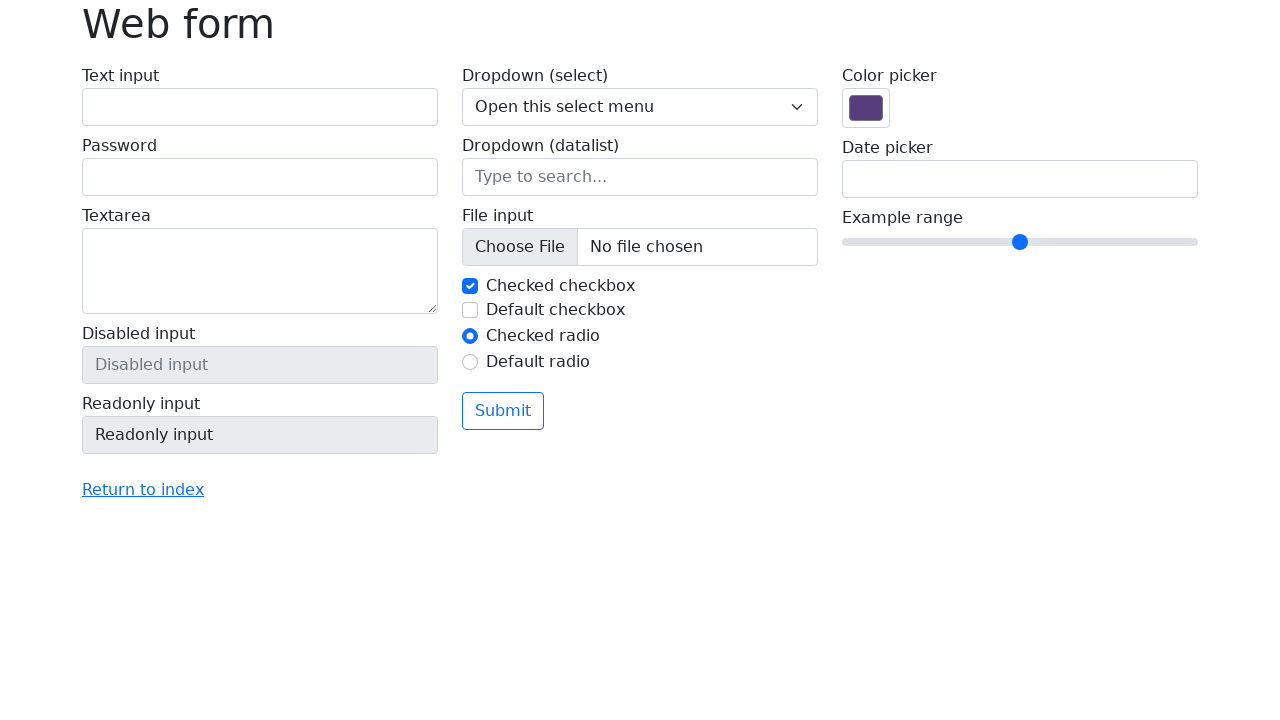

Clicked checkbox #my-check-2 at (470, 310) on #my-check-2
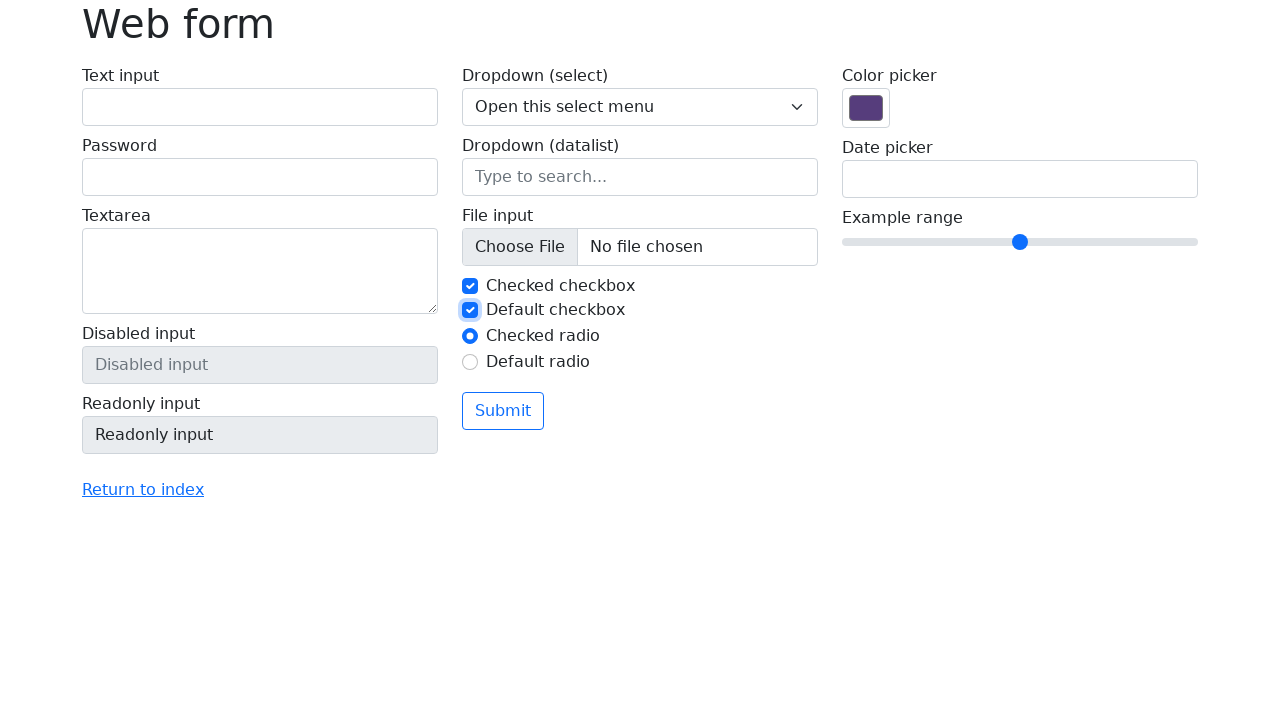

Verified checkbox #my-check-2 is checked
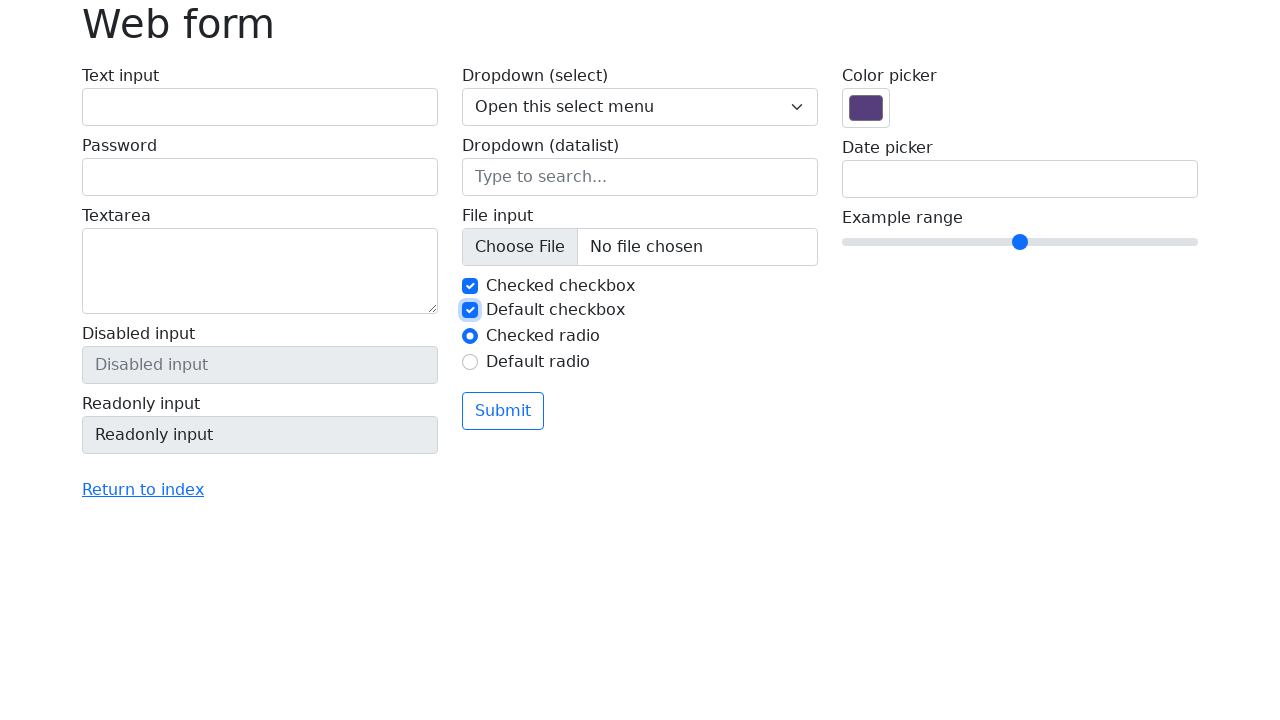

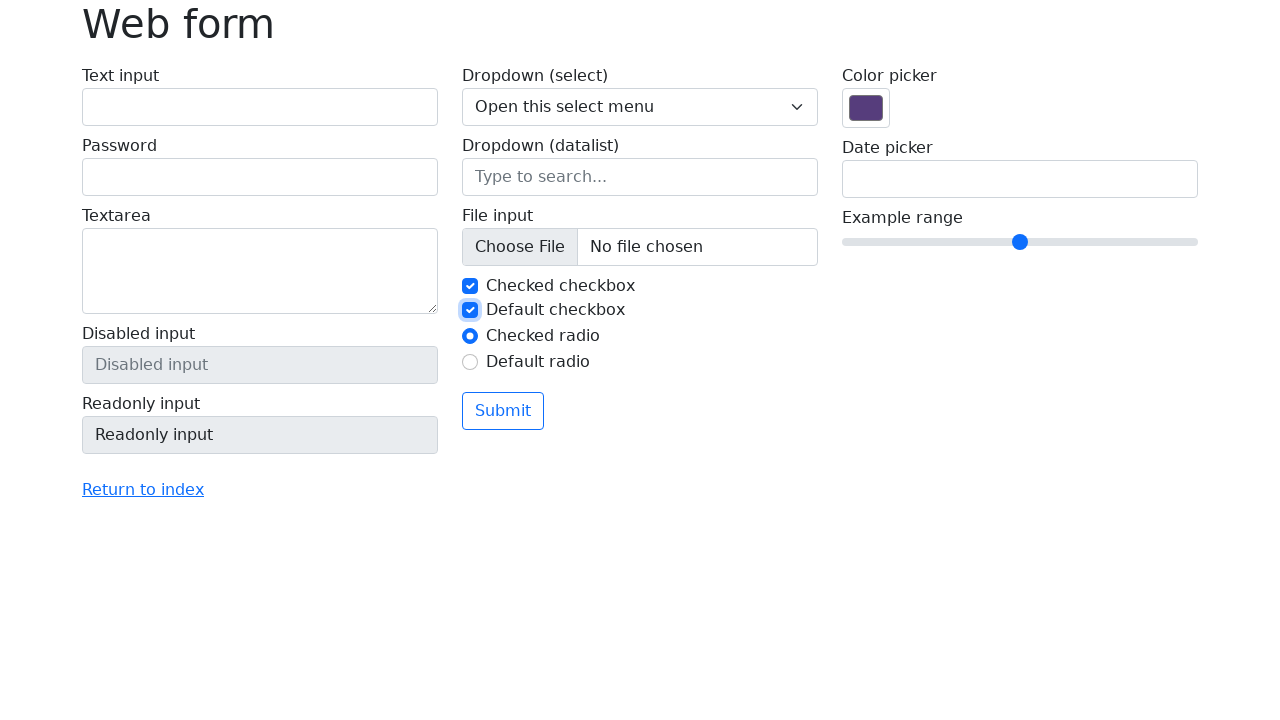